Navigates to the automation practice page and verifies that the footer section contains links

Starting URL: https://rahulshettyacademy.com/AutomationPractice/

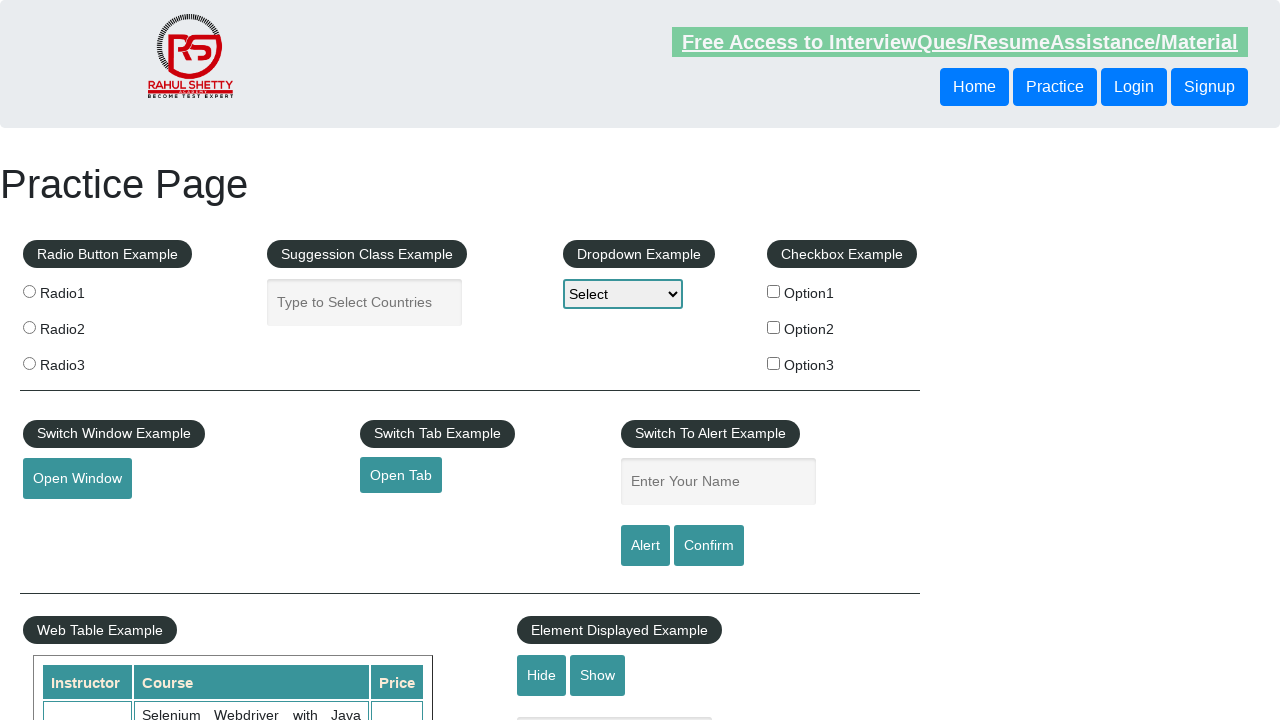

Footer section (#gf-BIG) is now visible
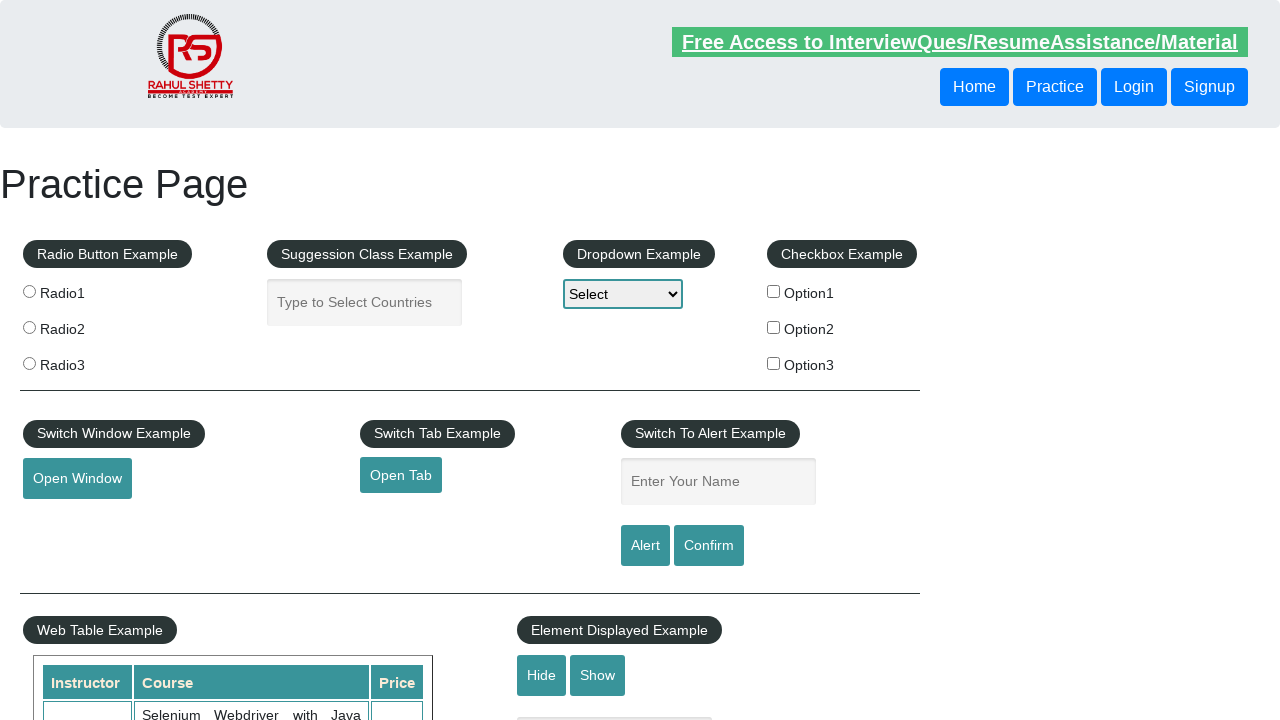

Located footer section element
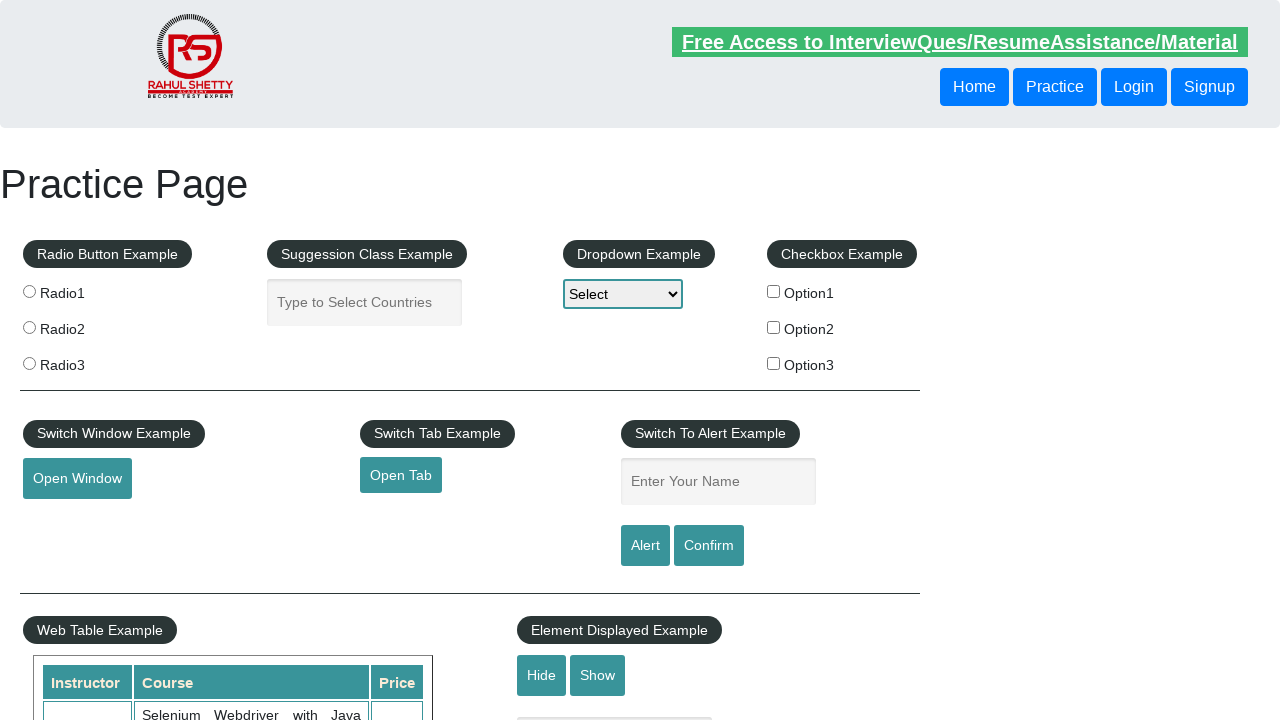

Located all external links in footer section
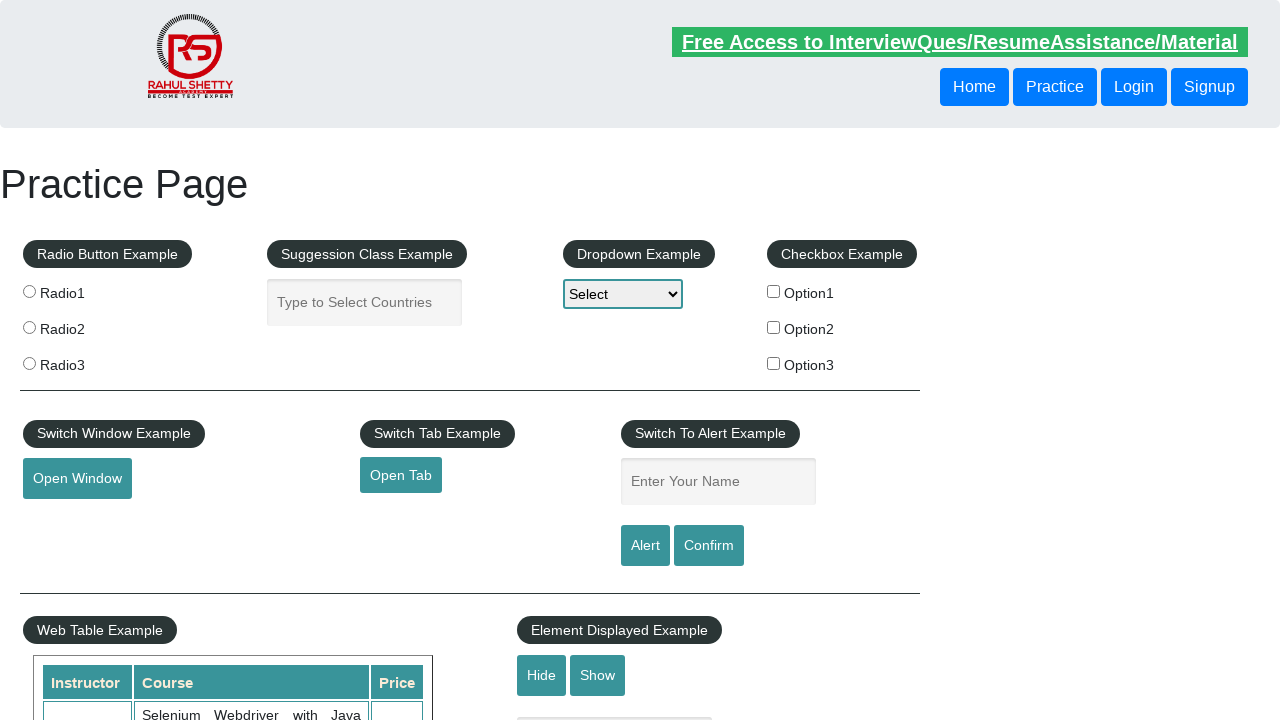

Verified that at least one external link exists in footer section
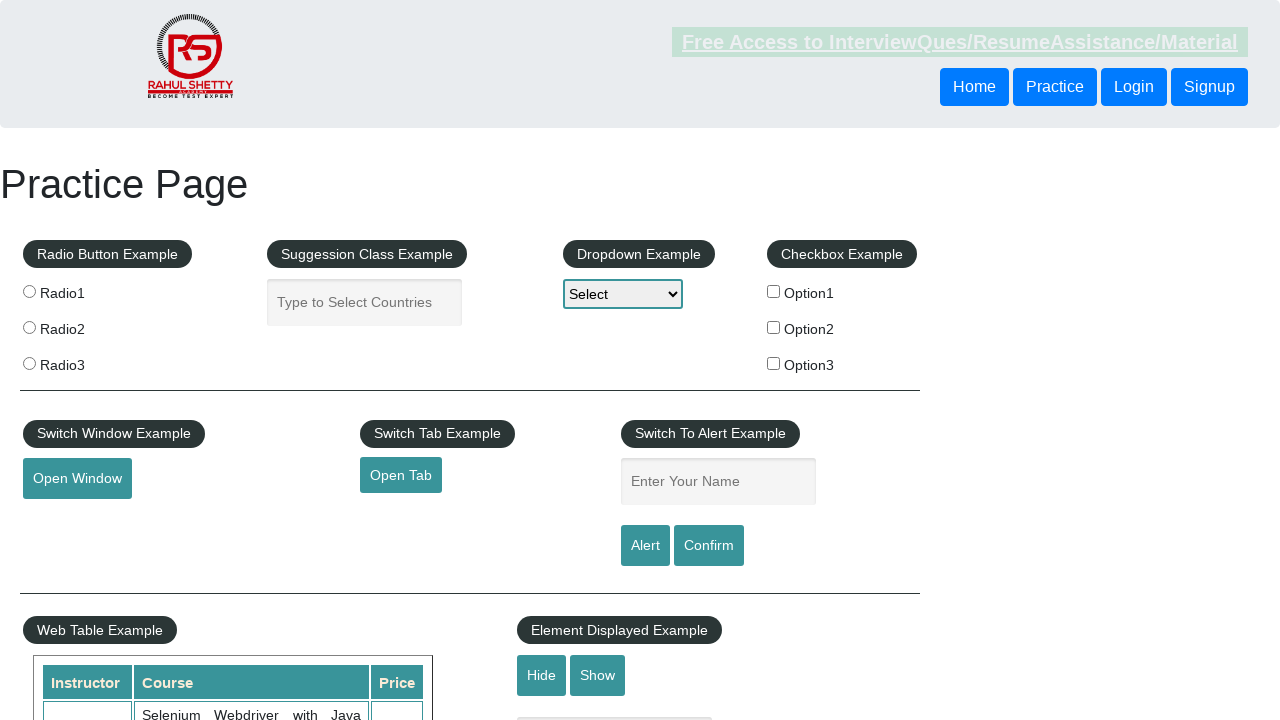

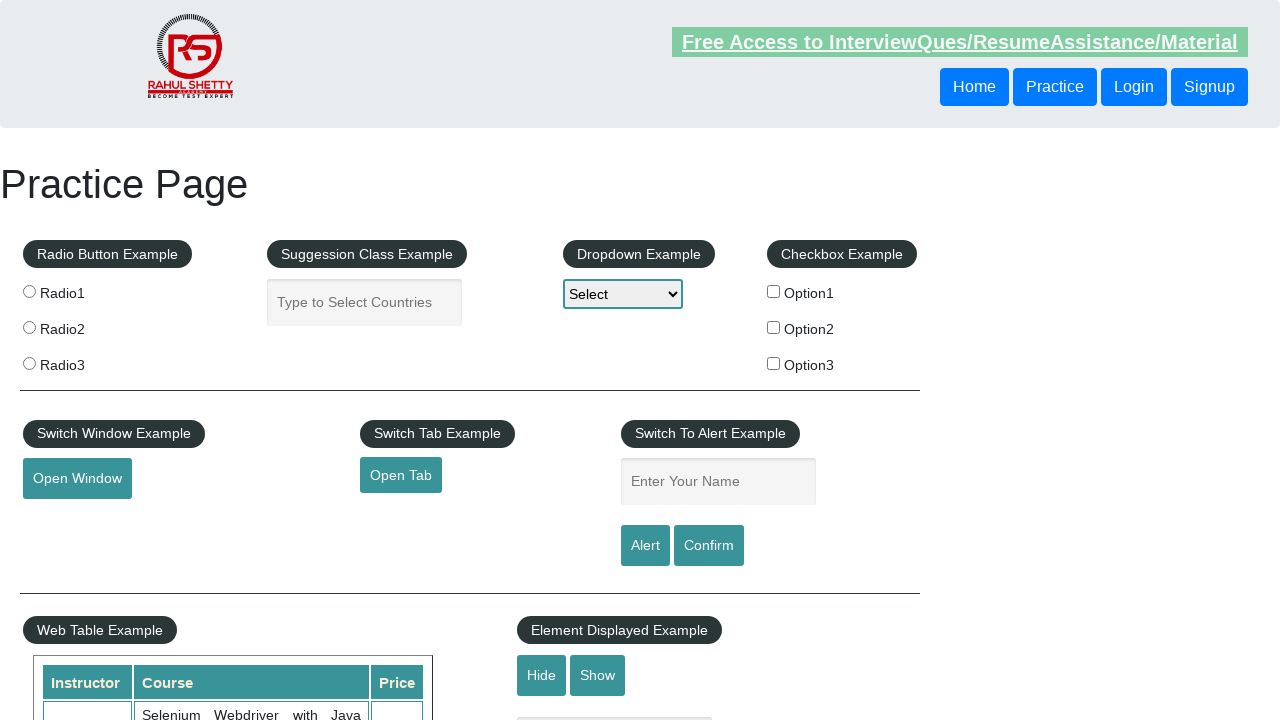